Tests window handling by clicking a link that opens a new window and verifying multiple windows are open

Starting URL: https://the-internet.herokuapp.com/windows

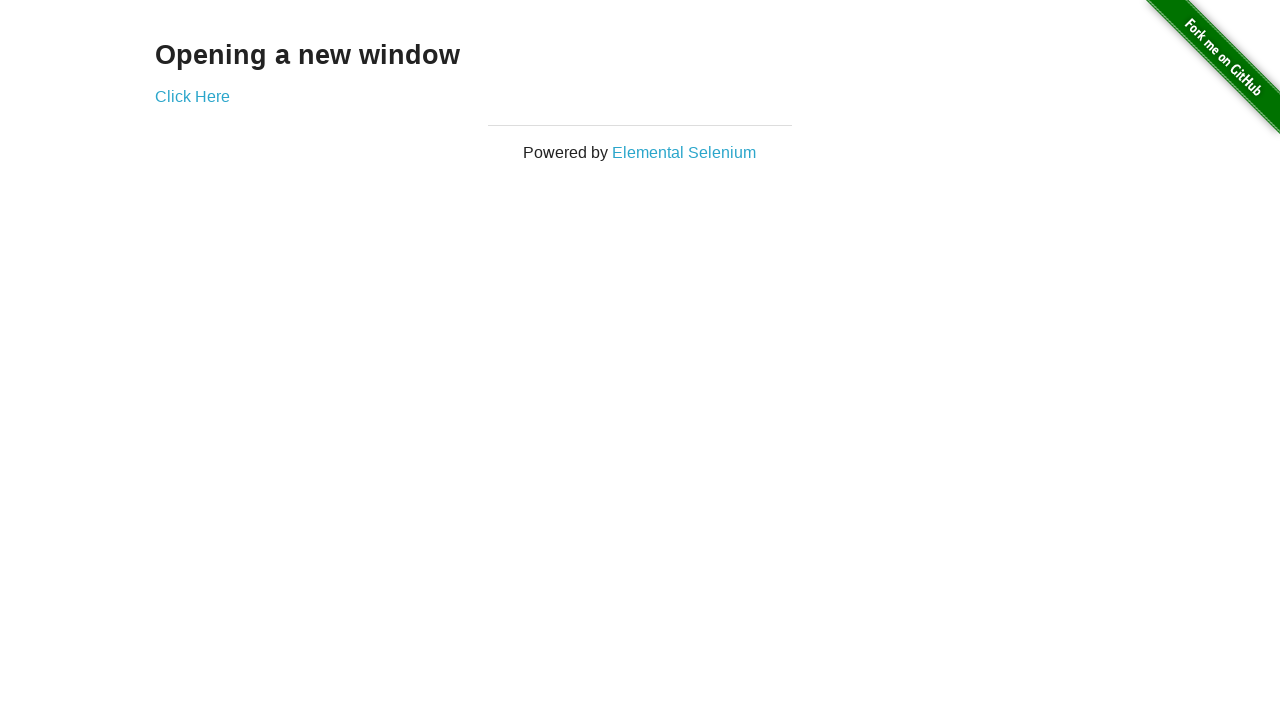

Clicked link to open new window at (192, 96) on .example > a:nth-child(2)
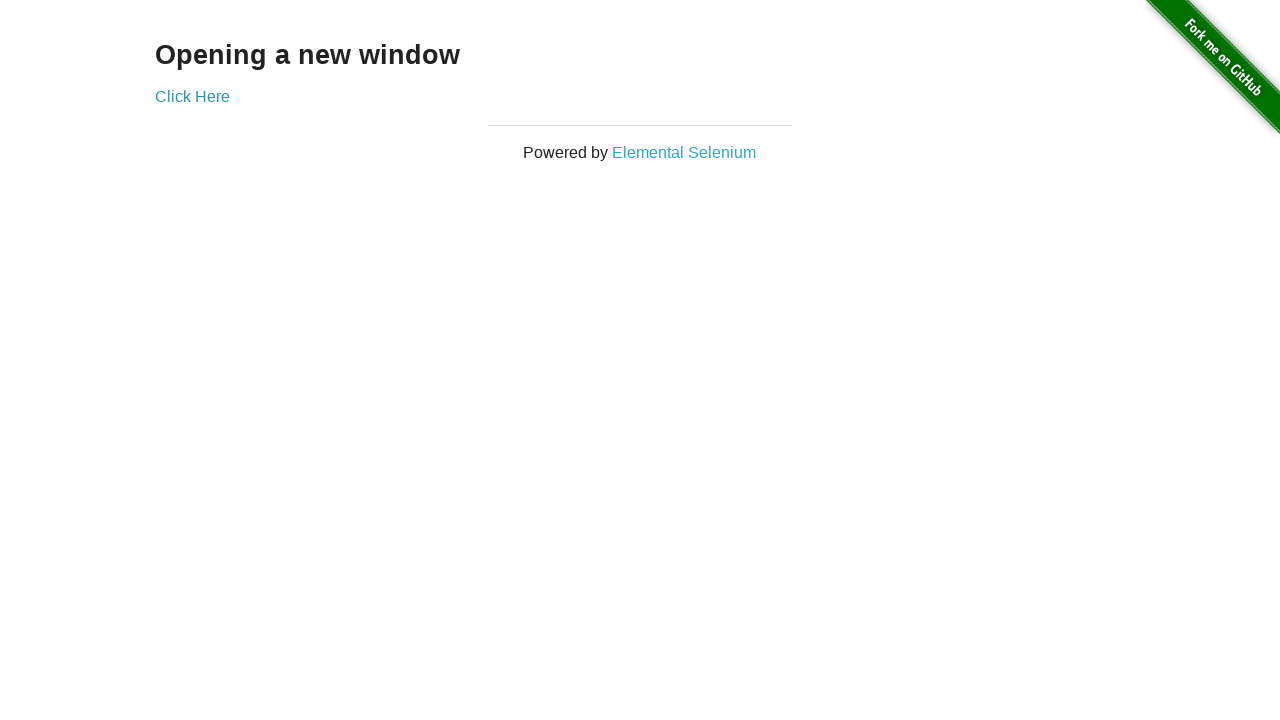

New window opened and captured
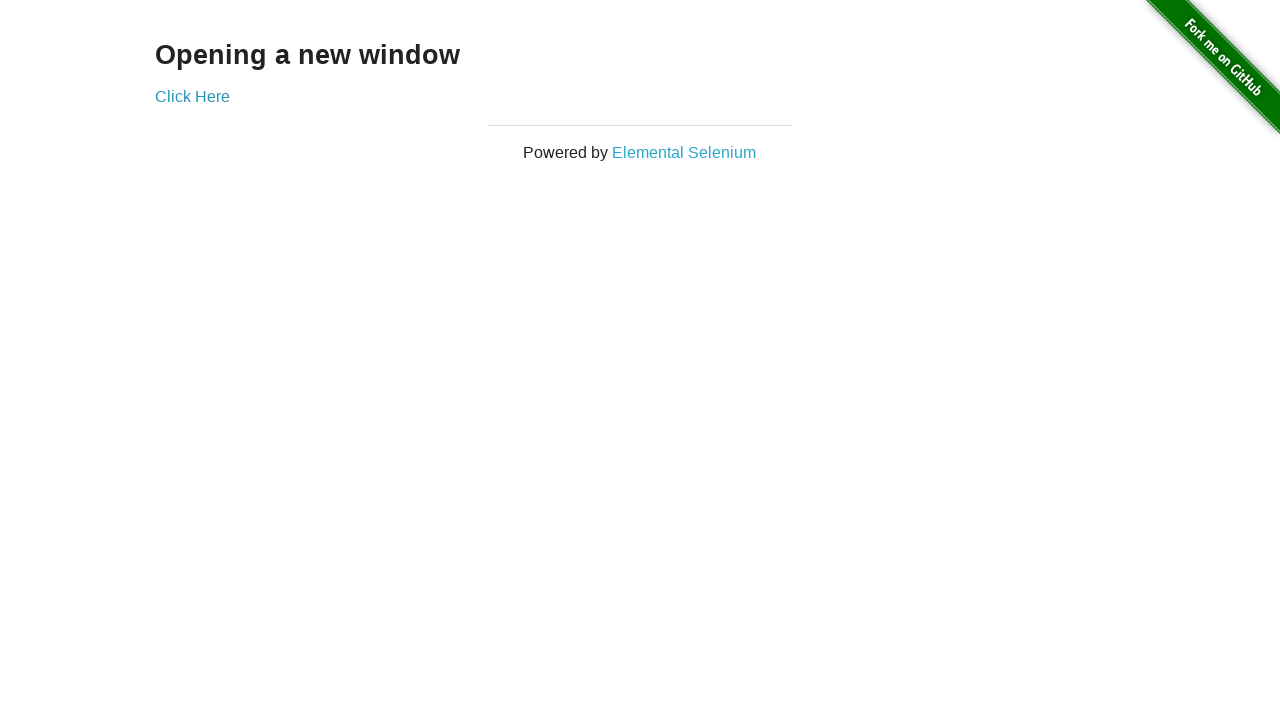

Retrieved all windows - total count: 2
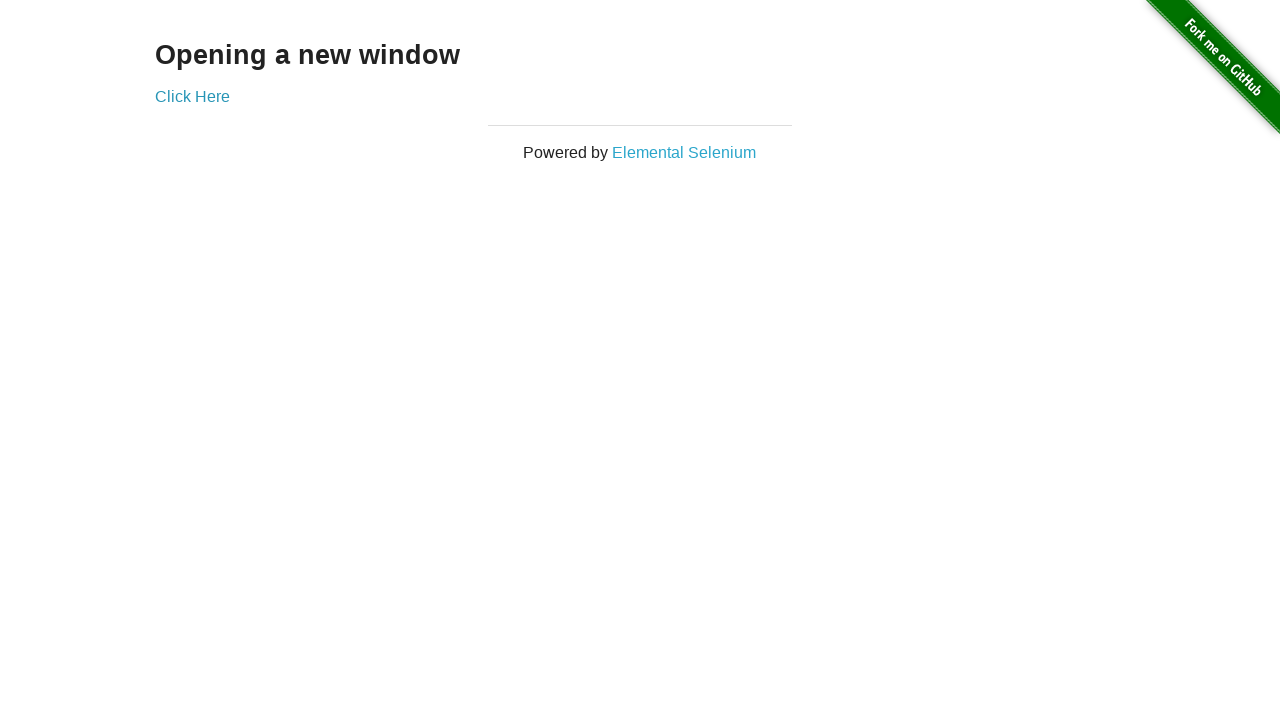

Printed total window count
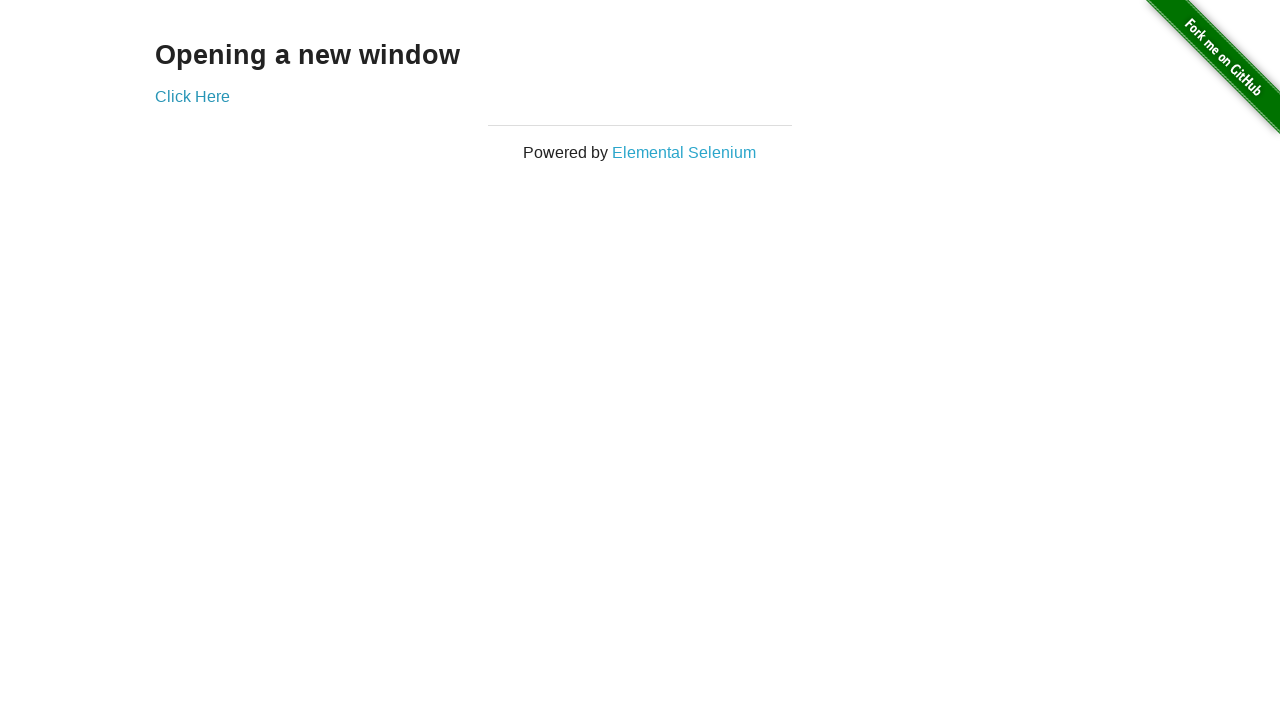

Printed original page title: The Internet
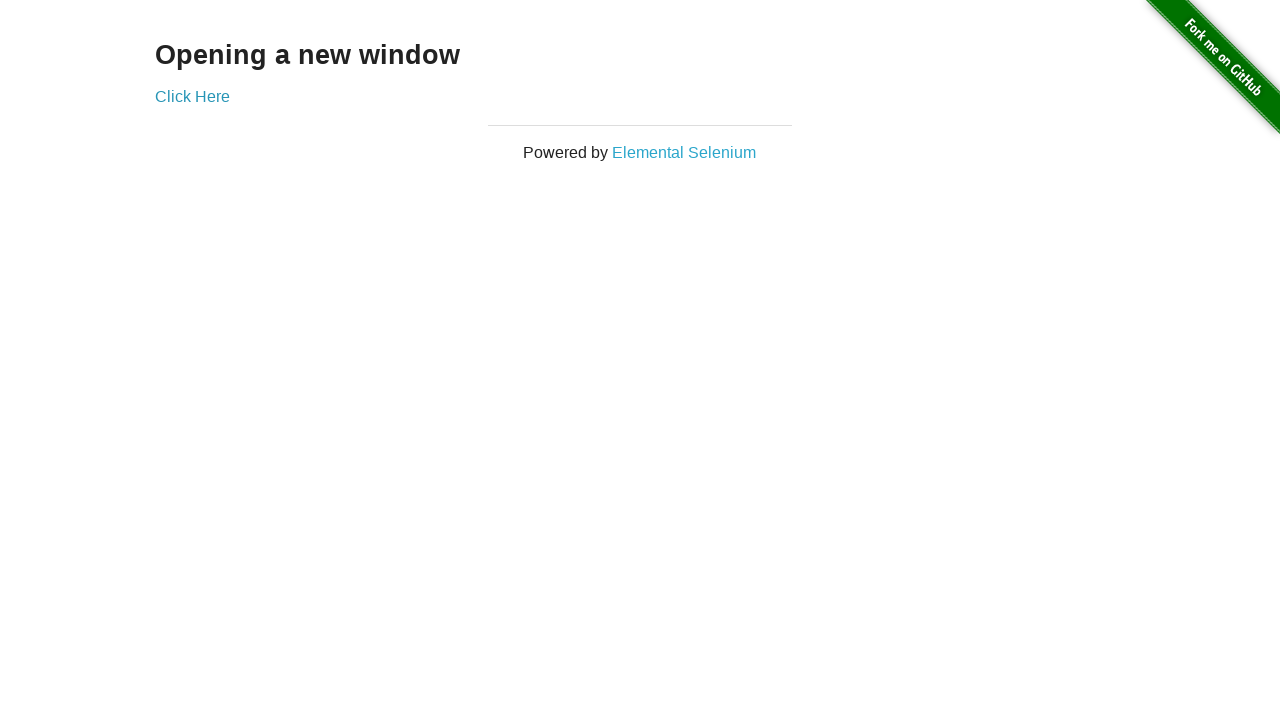

Printed new page title: New Window
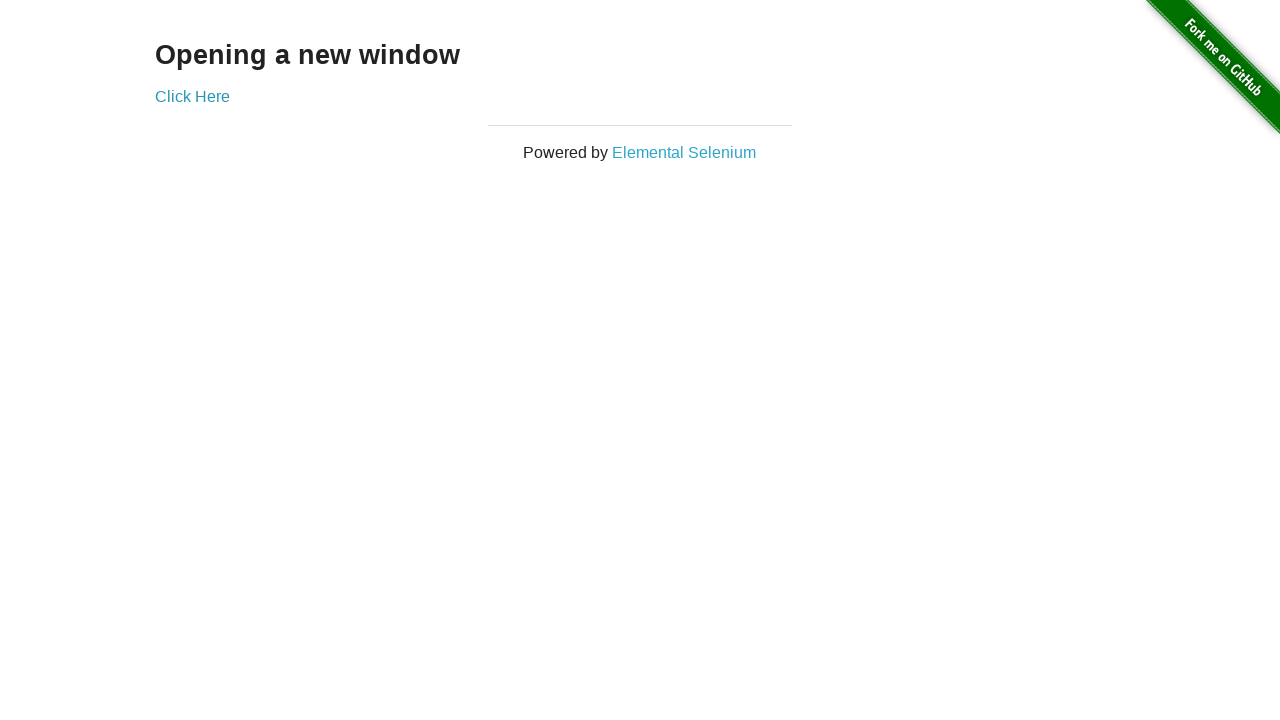

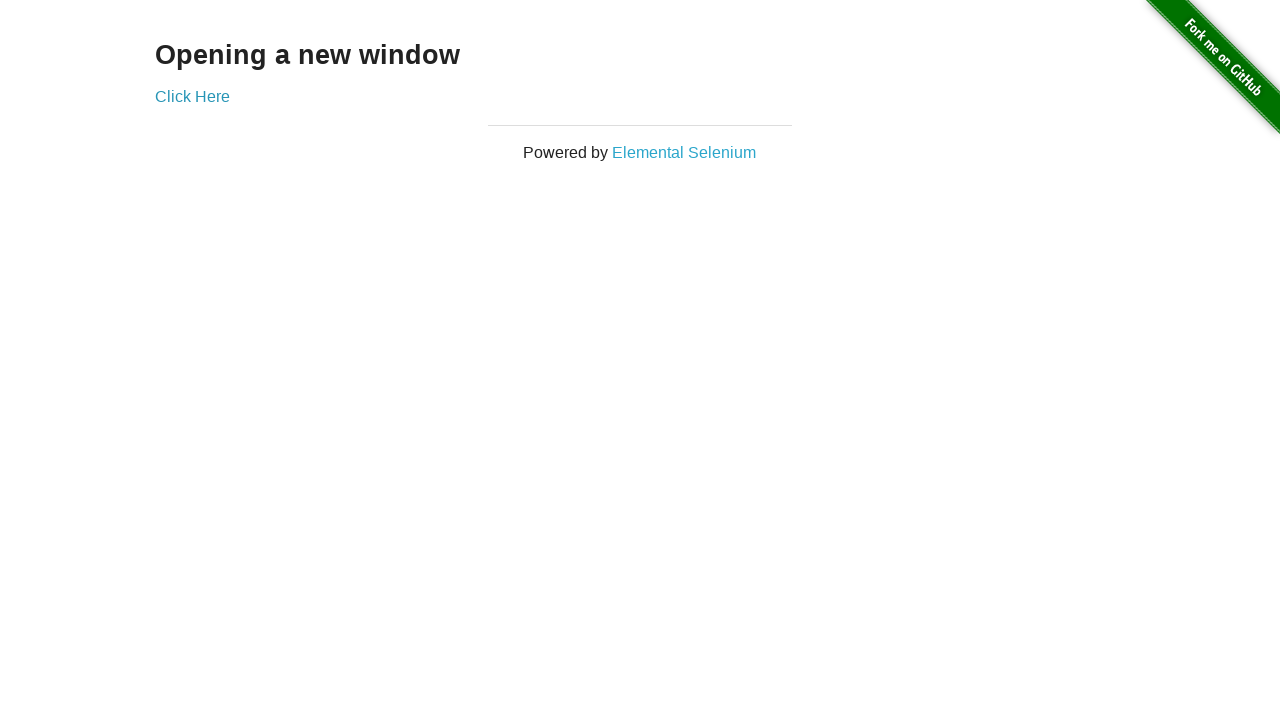